Tests checkbox states by checking if elements are displayed, enabled, and selected, then toggles a checkbox and verifies the state change

Starting URL: http://samples.gwtproject.org/samples/Showcase/Showcase.html#!CwCheckBox

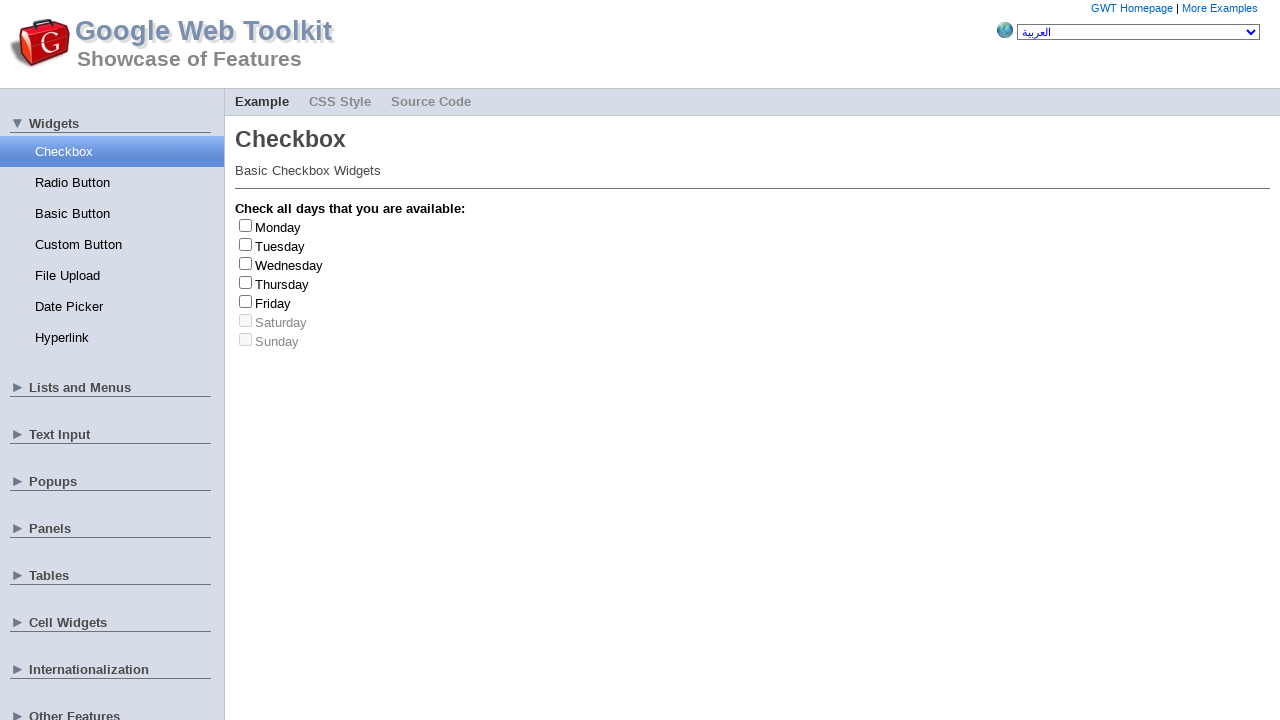

Waited for Tuesday checkbox element to load
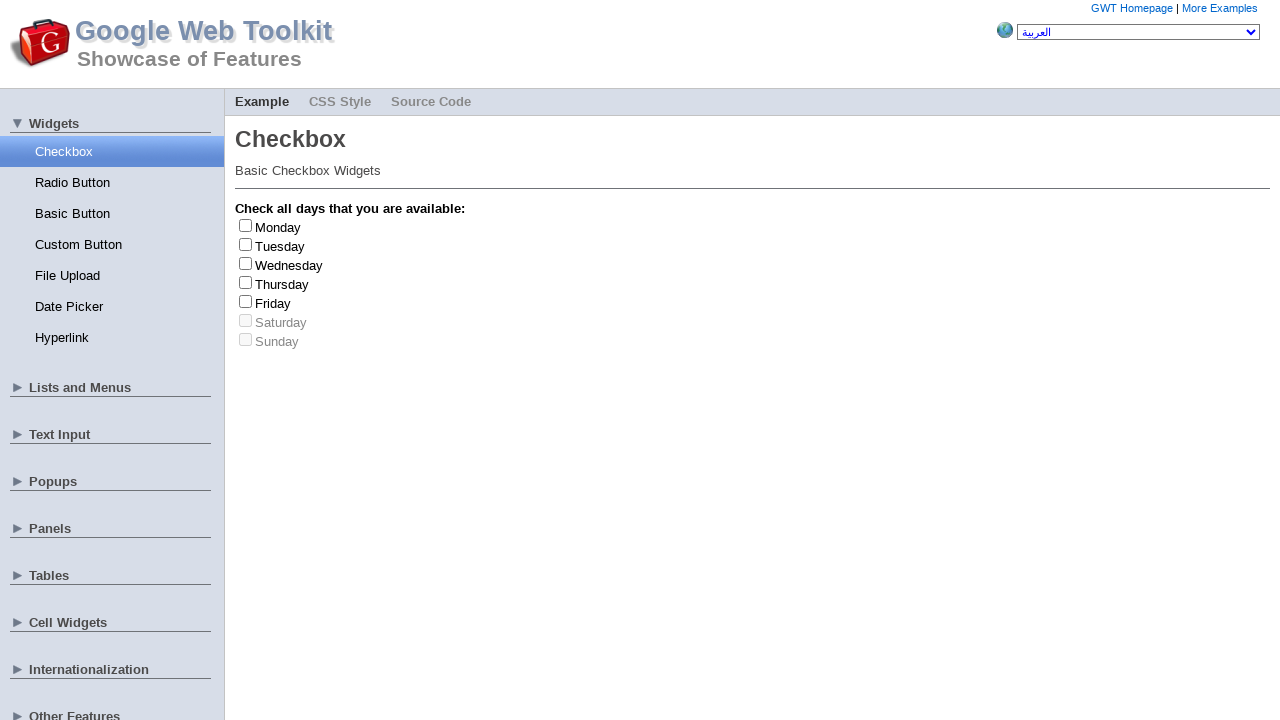

Located Tuesday checkbox element
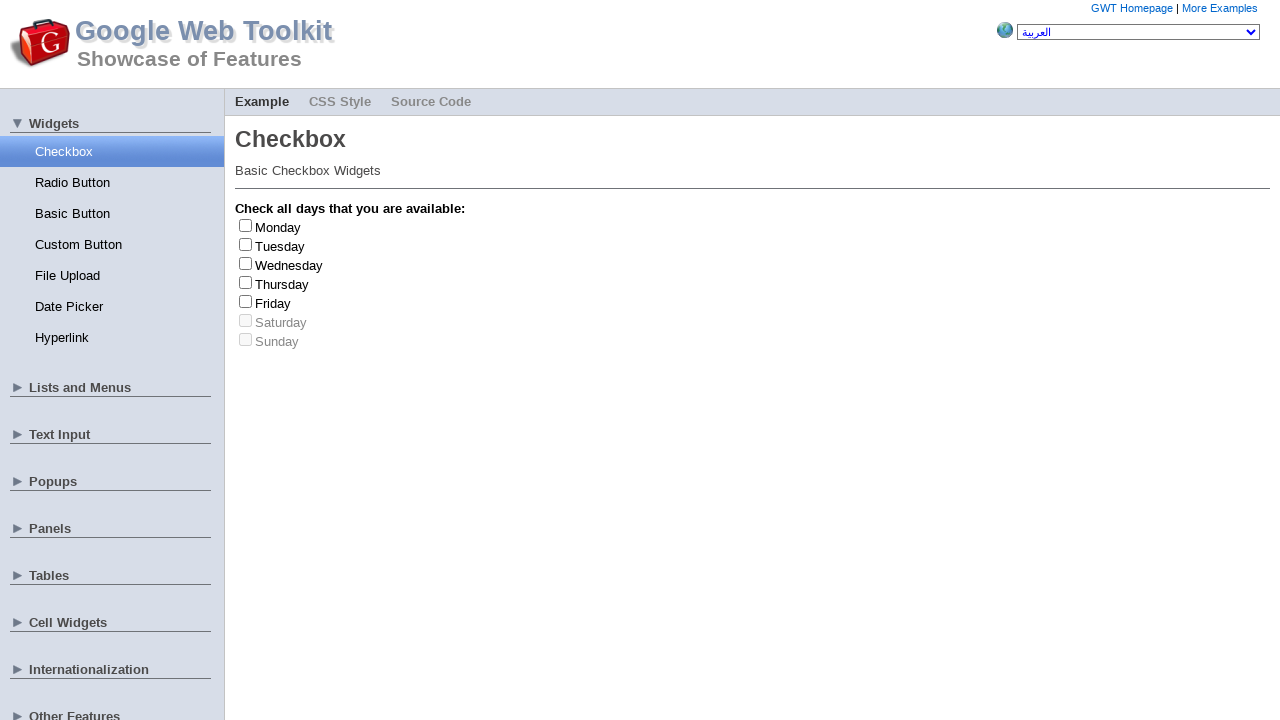

Checked Tuesday checkbox visibility: True
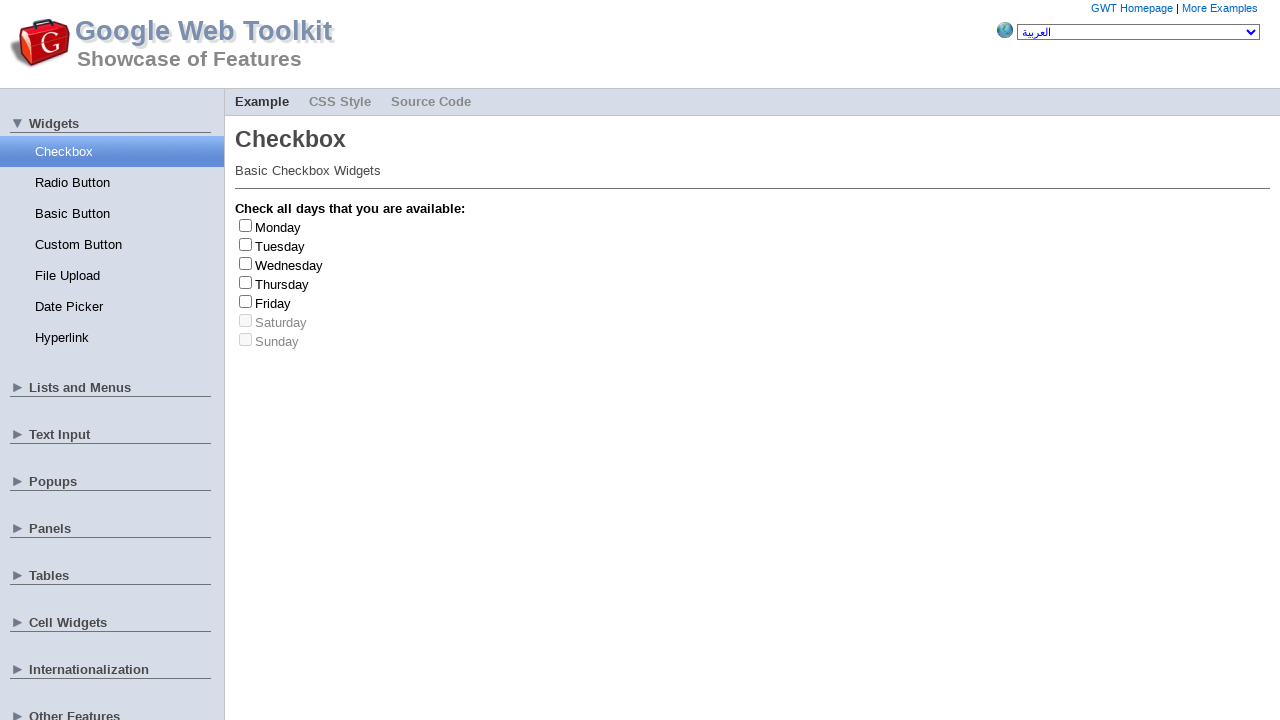

Checked Tuesday checkbox enabled state: True
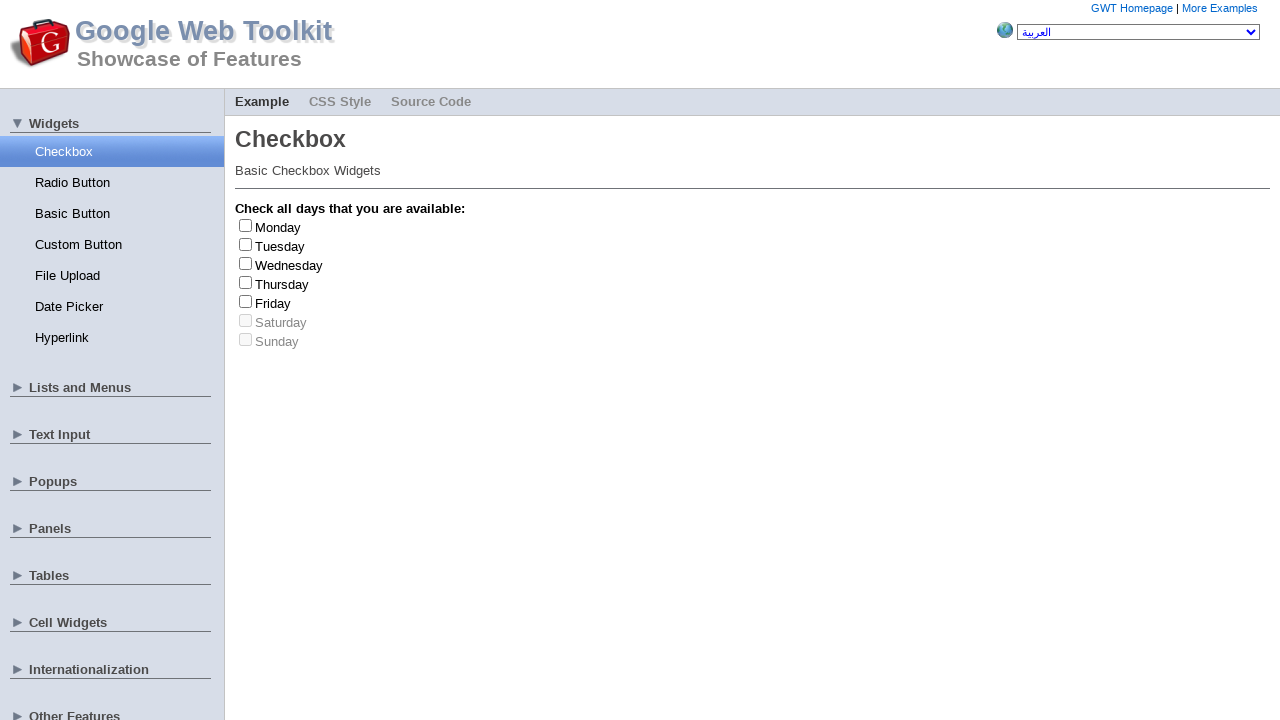

Checked Tuesday checkbox selected state: False
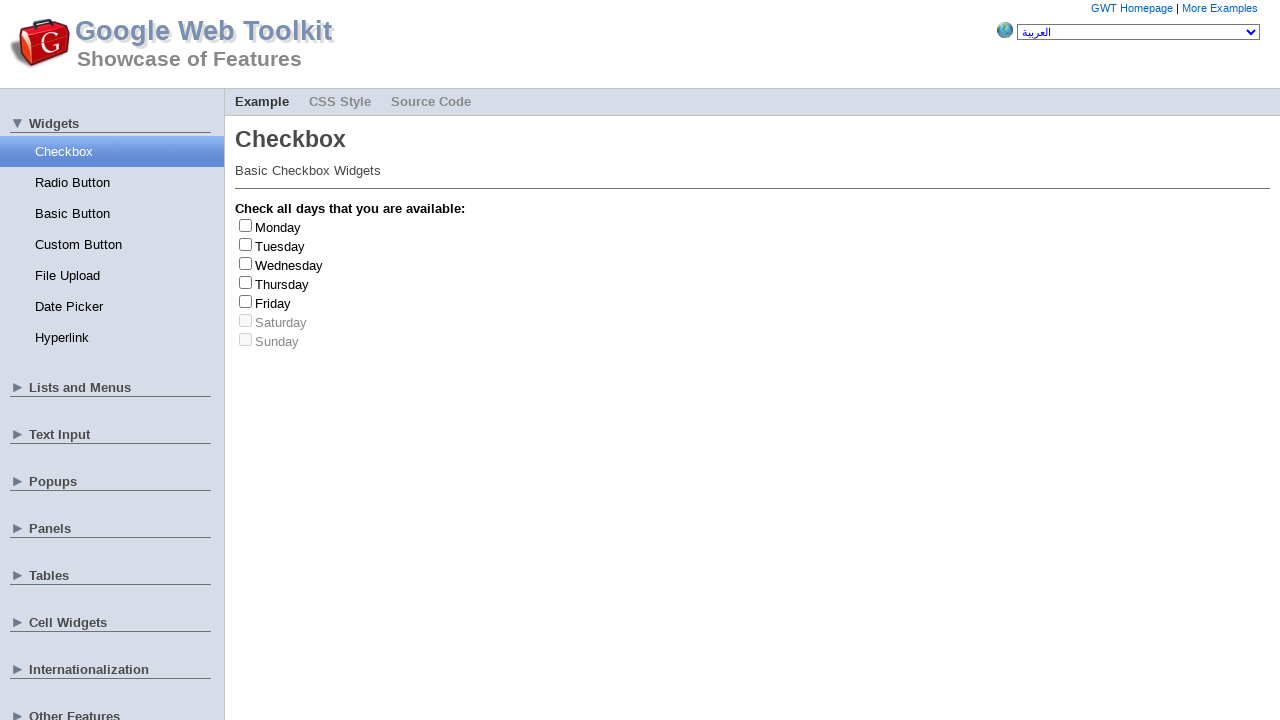

Clicked Tuesday checkbox to toggle its state at (246, 244) on #gwt-debug-cwCheckBox-Tuesday-input
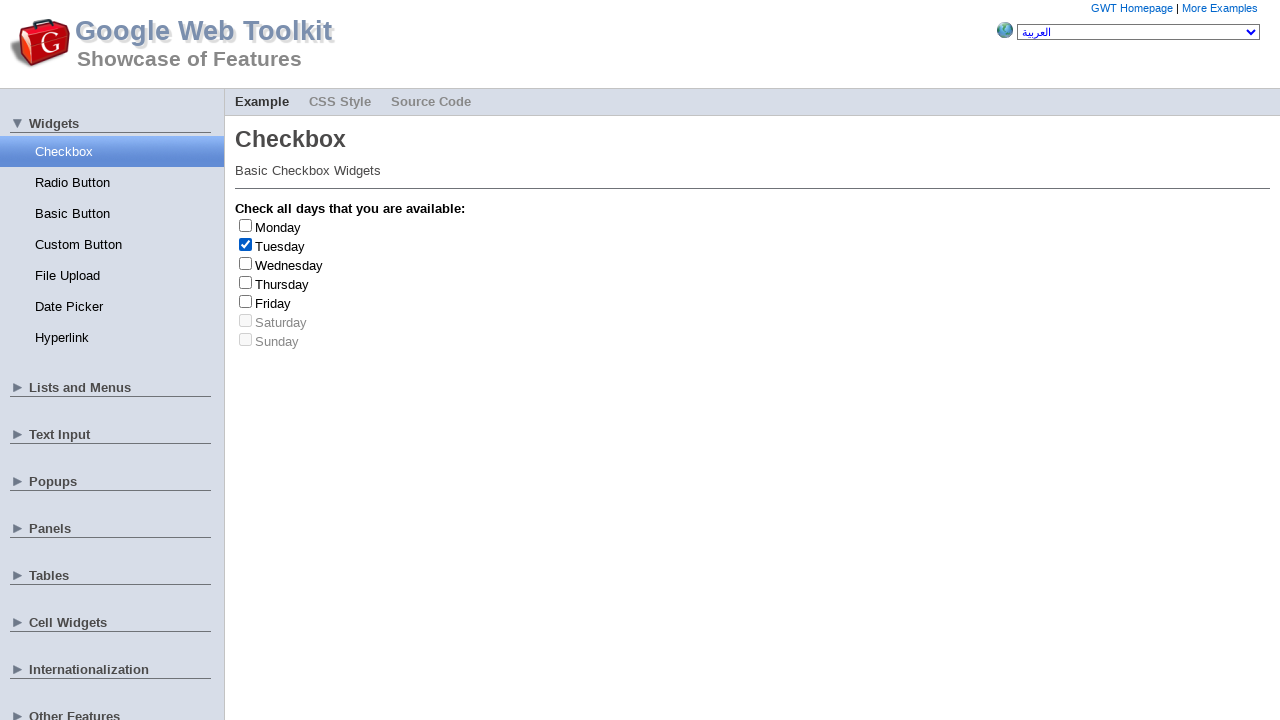

Verified Tuesday checkbox state after click: True
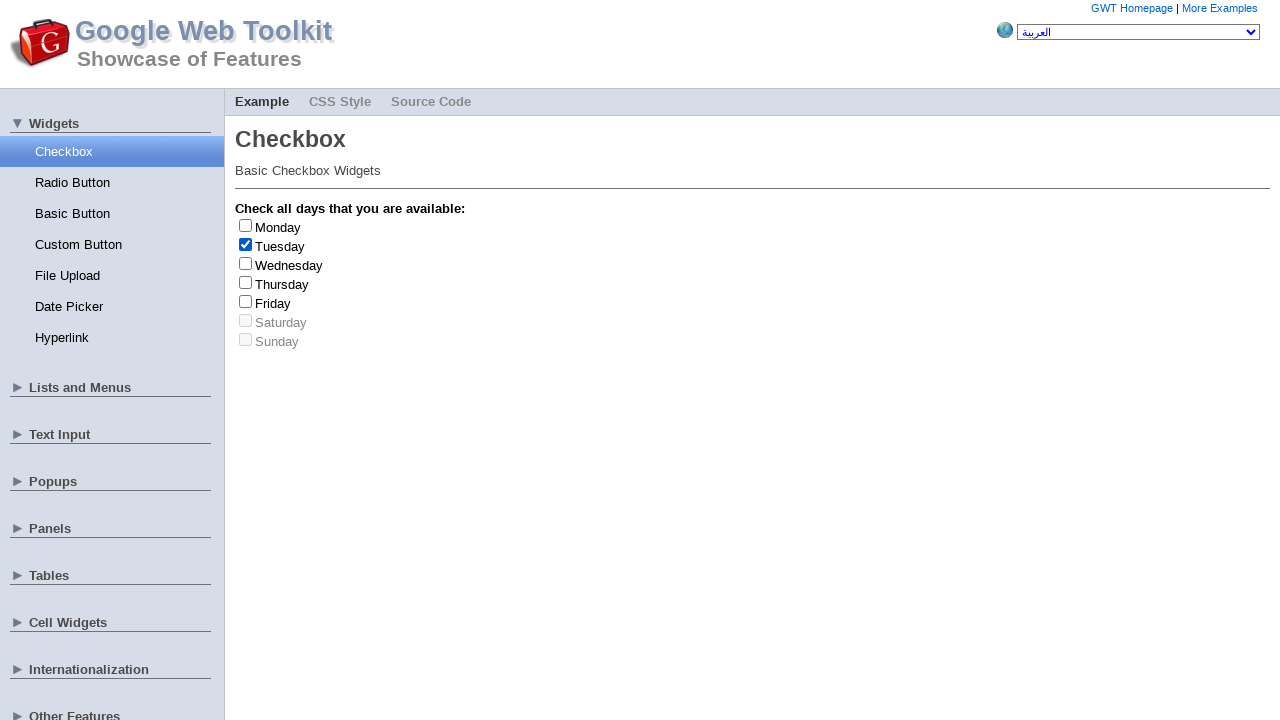

Located Sunday checkbox element
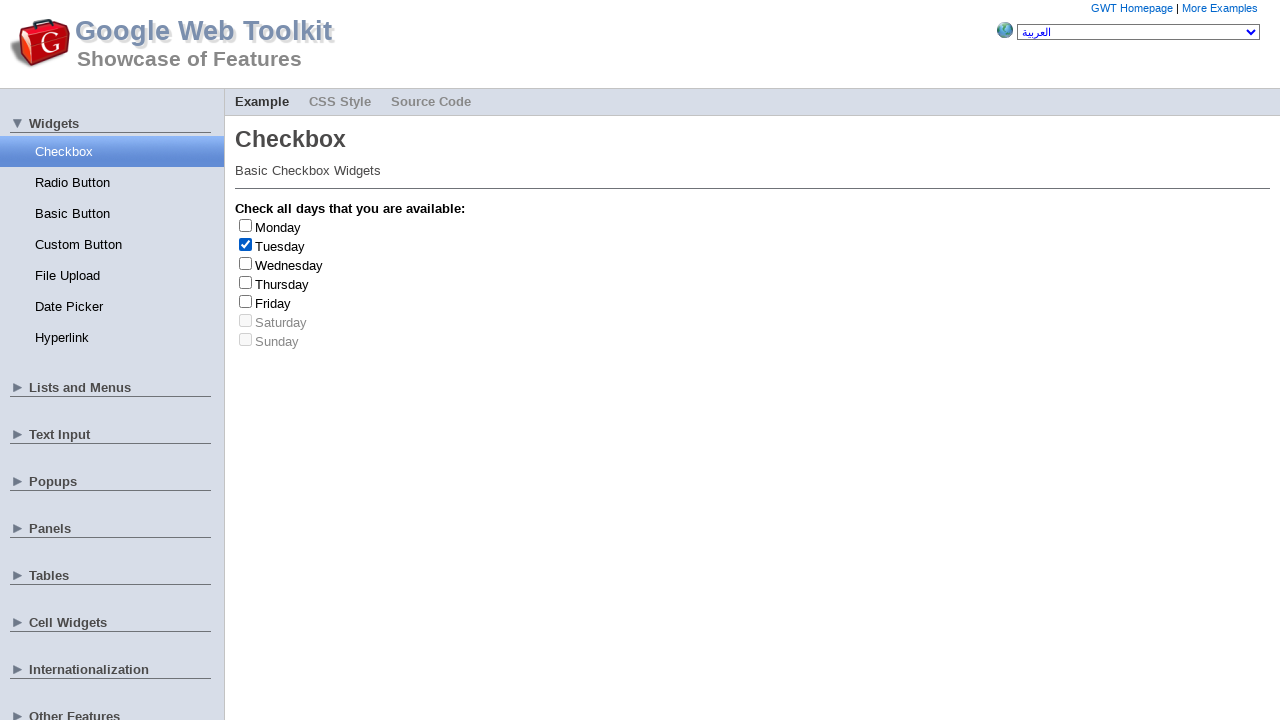

Checked Sunday checkbox enabled state: False
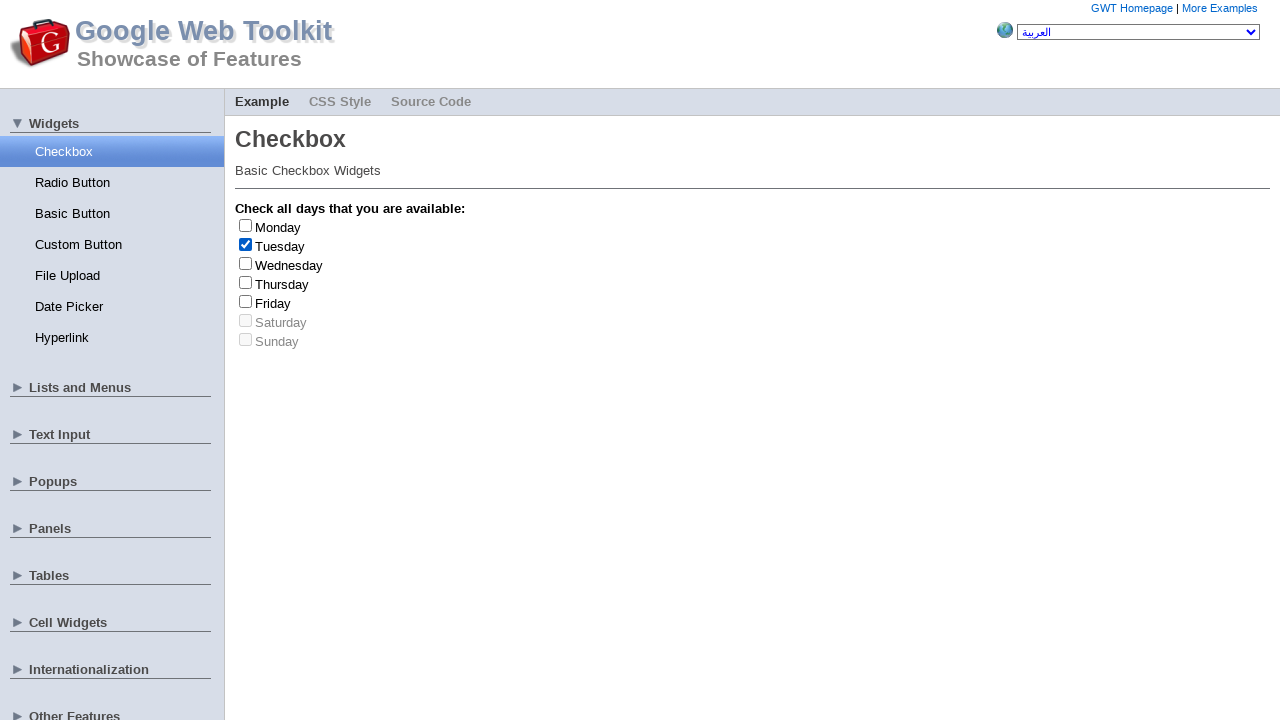

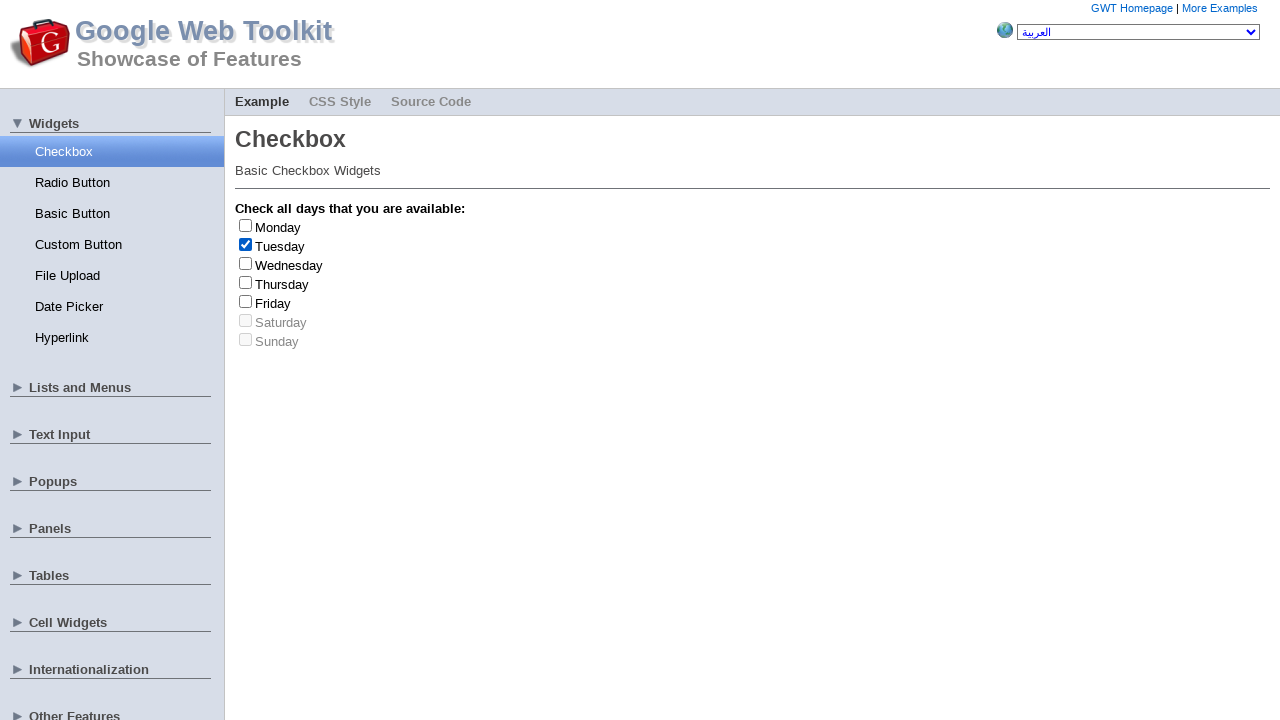